Tests multi-select dropdown functionality by selecting multiple options in a form and verifying the selections

Starting URL: https://www.w3schools.com/tags/tryit.asp?filename=tryhtml_select_multiple

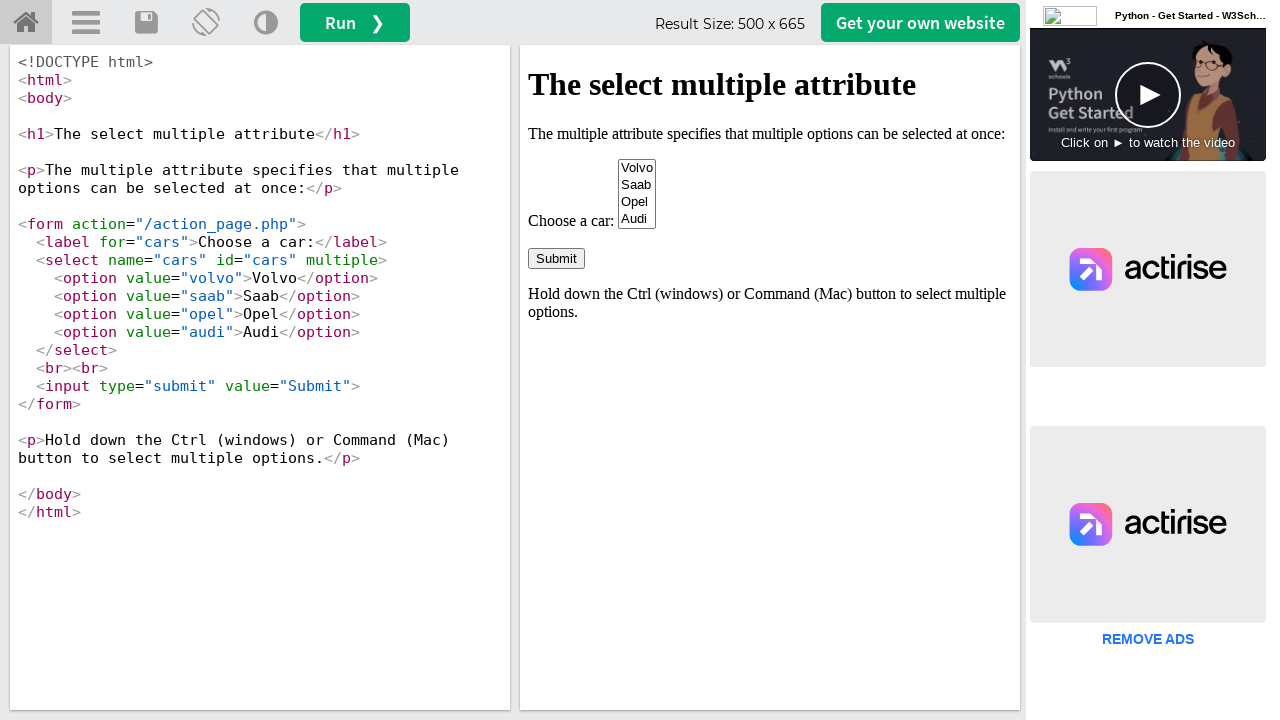

Located iframe containing the form
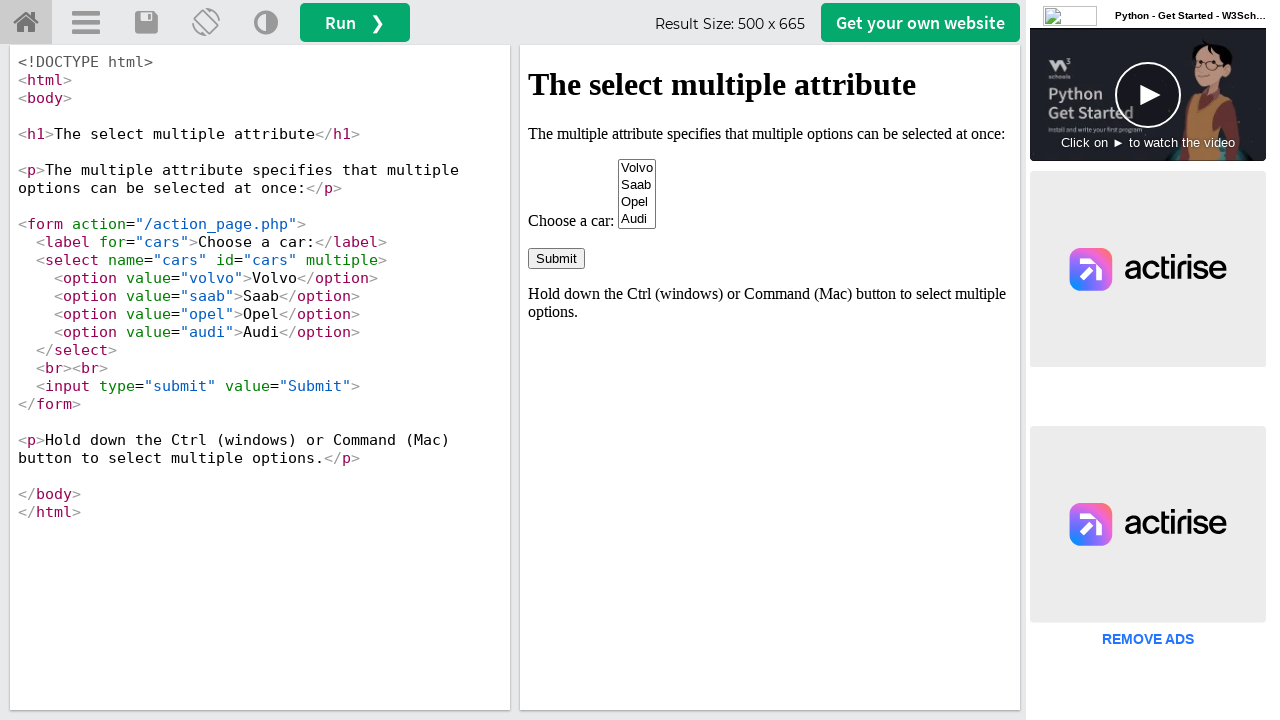

Located multi-select dropdown element
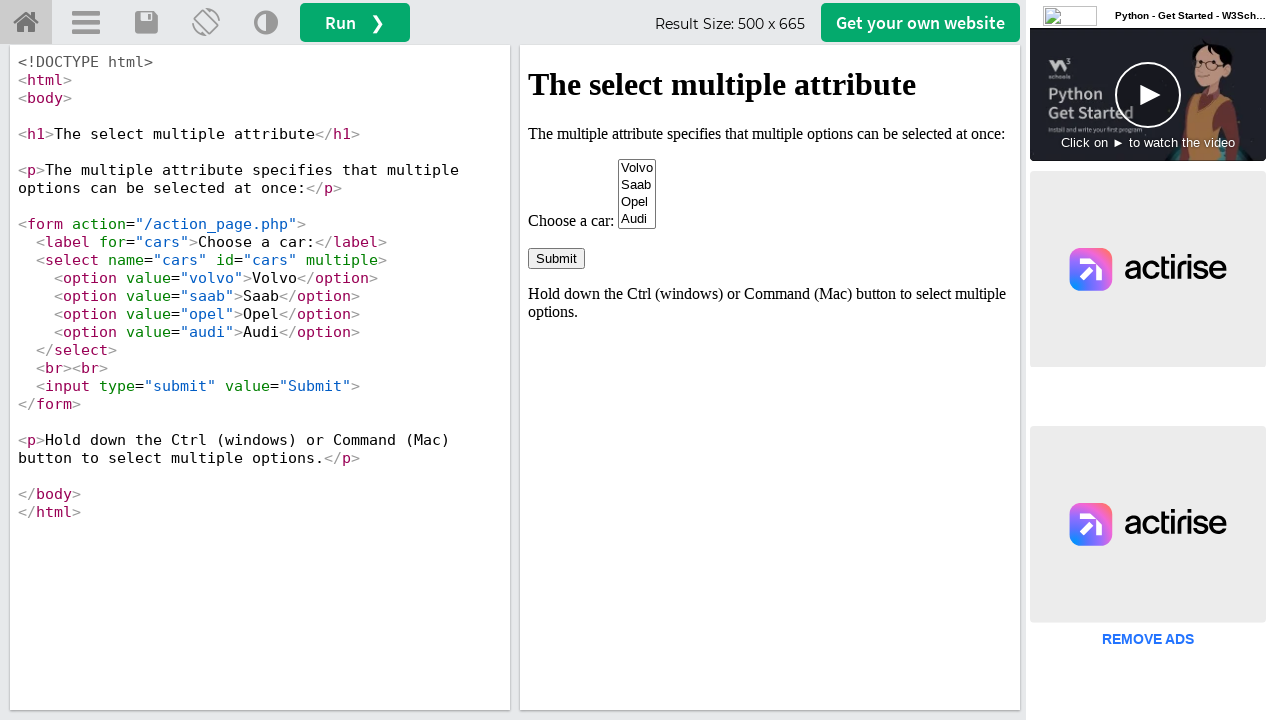

Selected 'saab' option by value on iframe#iframeResult >> internal:control=enter-frame >> #cars
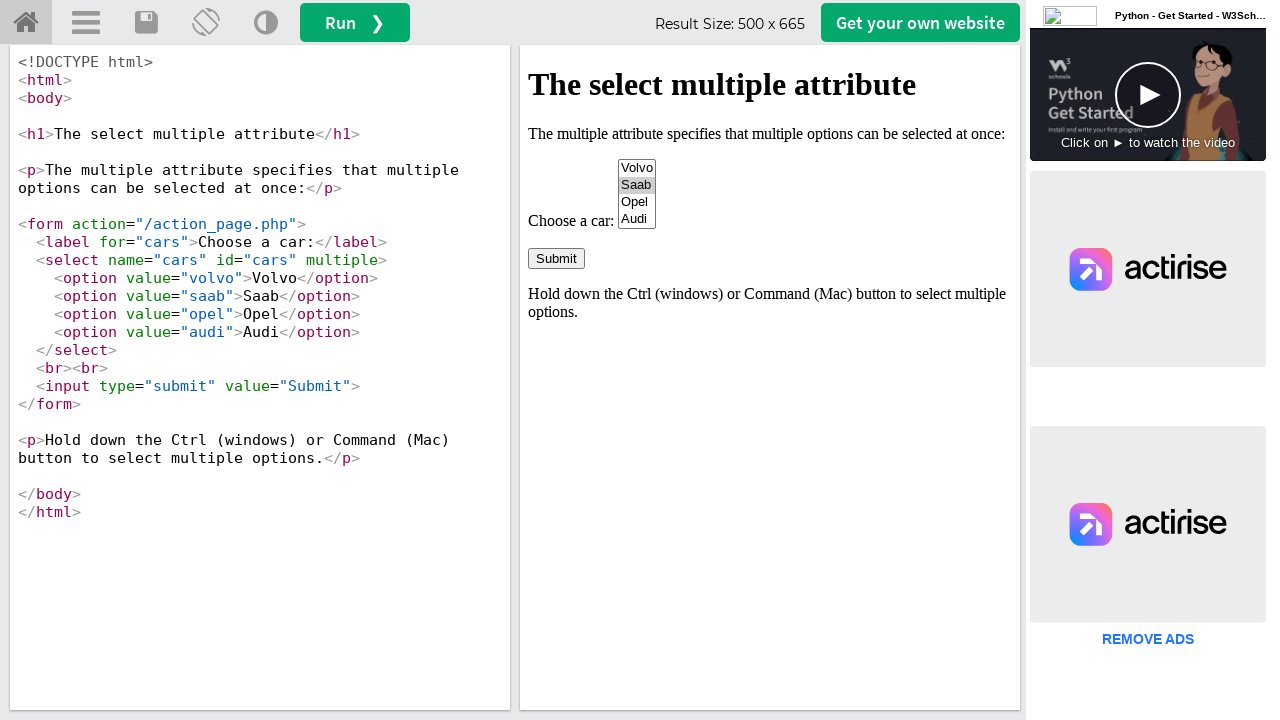

Selected 'Audi' option by label in multi-select dropdown on iframe#iframeResult >> internal:control=enter-frame >> #cars
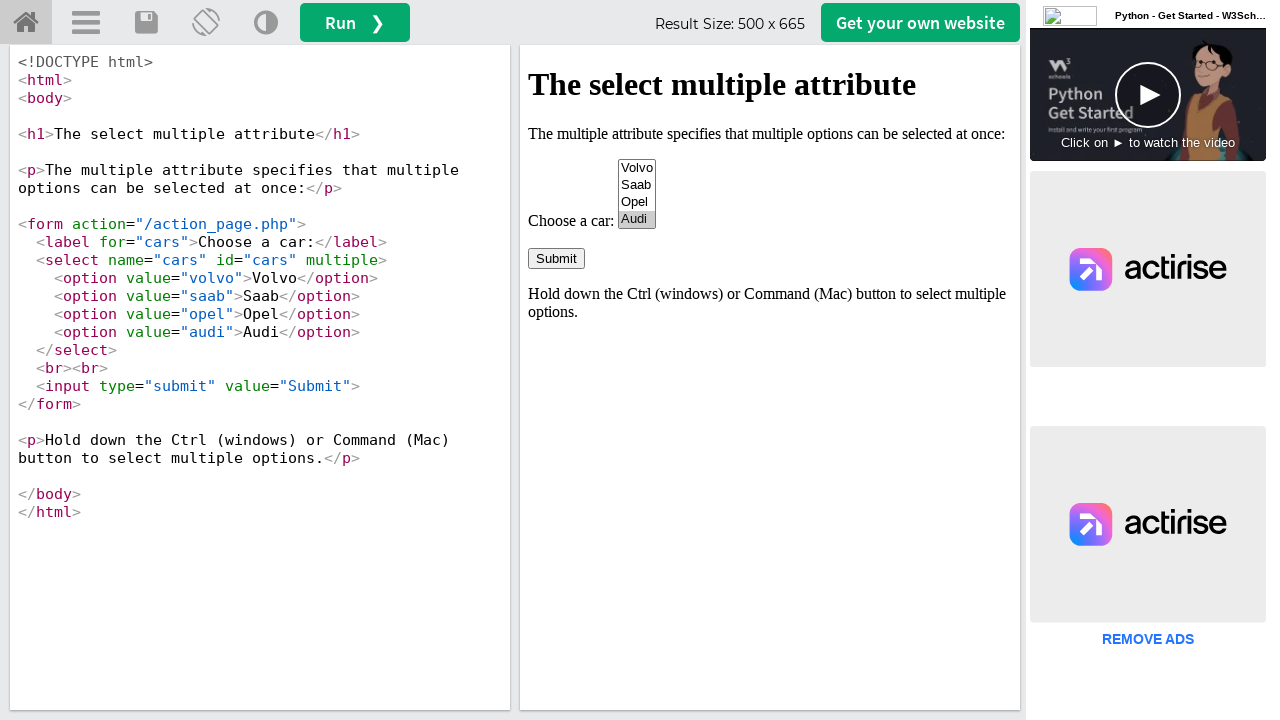

Retrieved all selected option texts from dropdown
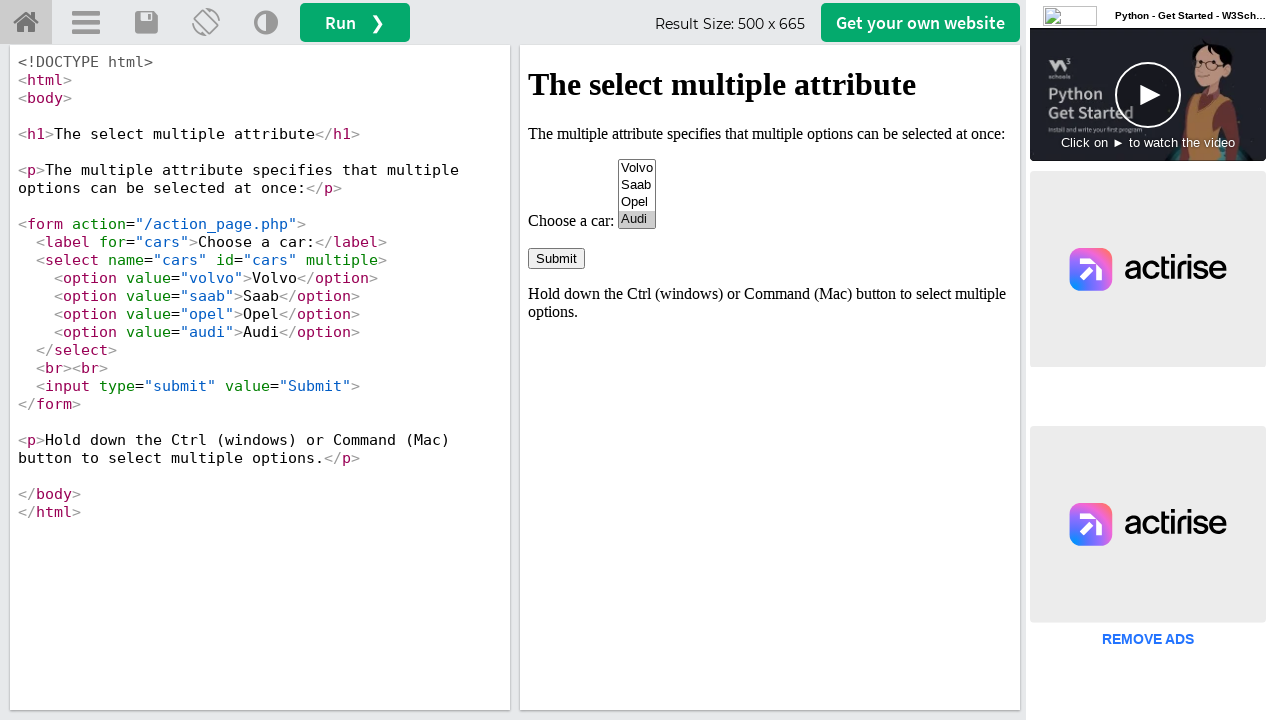

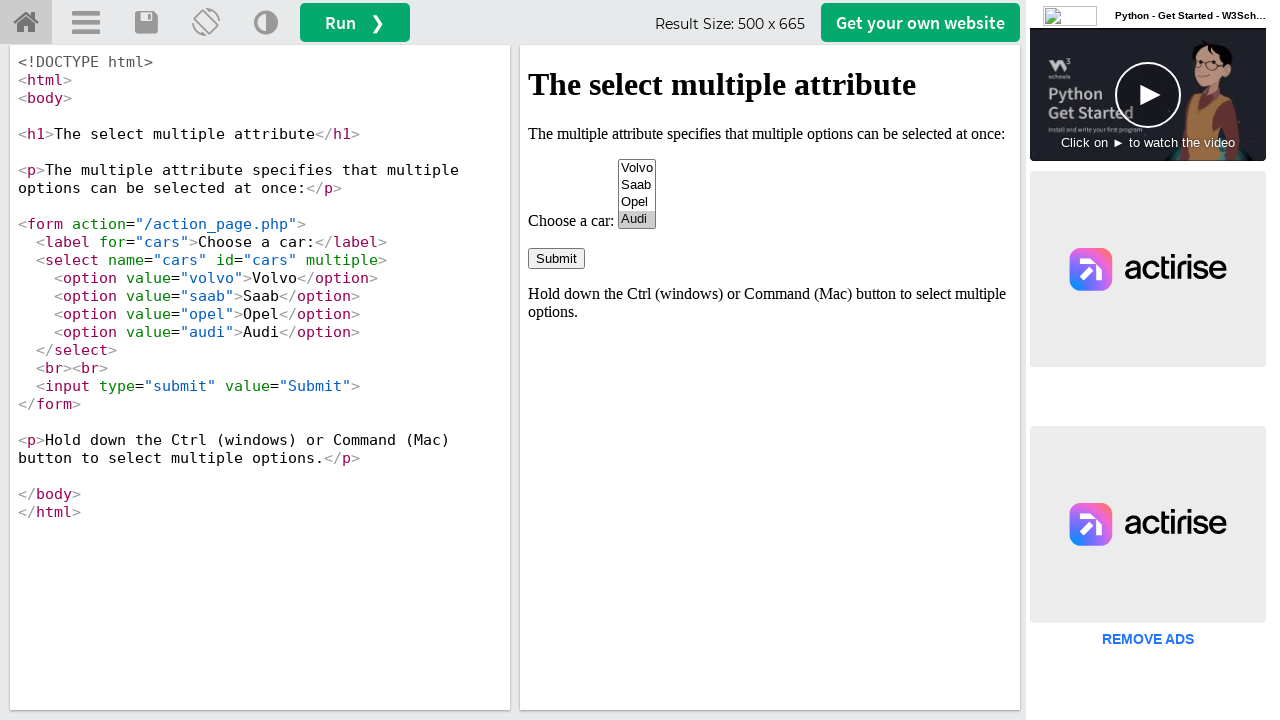